Tests autocomplete functionality by typing partial text into an autocomplete input field and selecting a specific option ("United Kingdom (UK)") from the dropdown suggestions.

Starting URL: http://qaclickacademy.com/practice.php

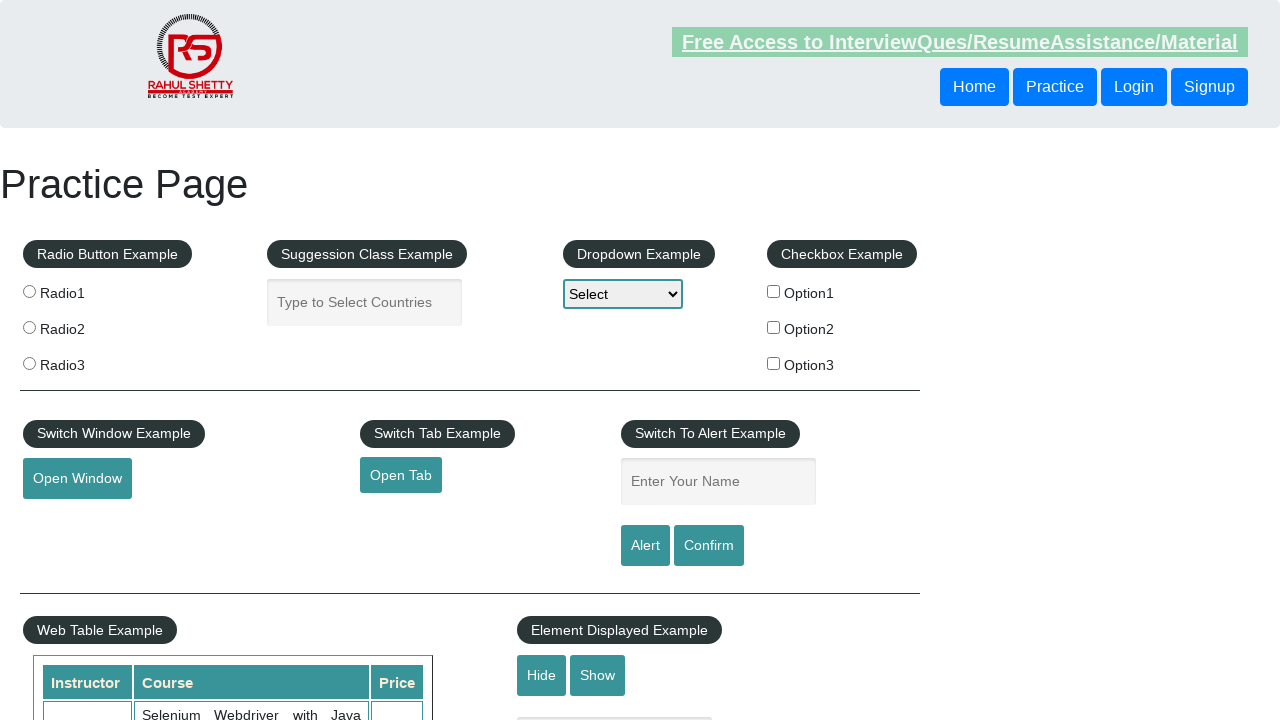

Typed 'Uni' into autocomplete input field on input#autocomplete
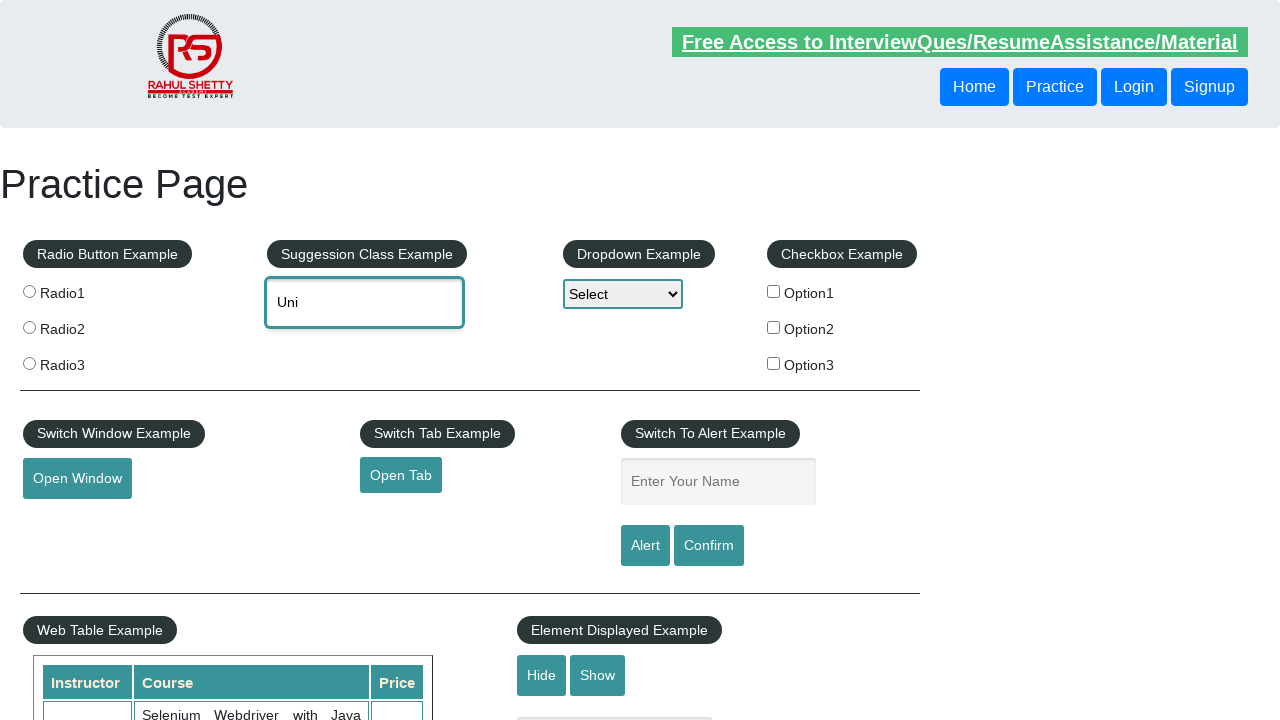

Autocomplete dropdown appeared with suggestions
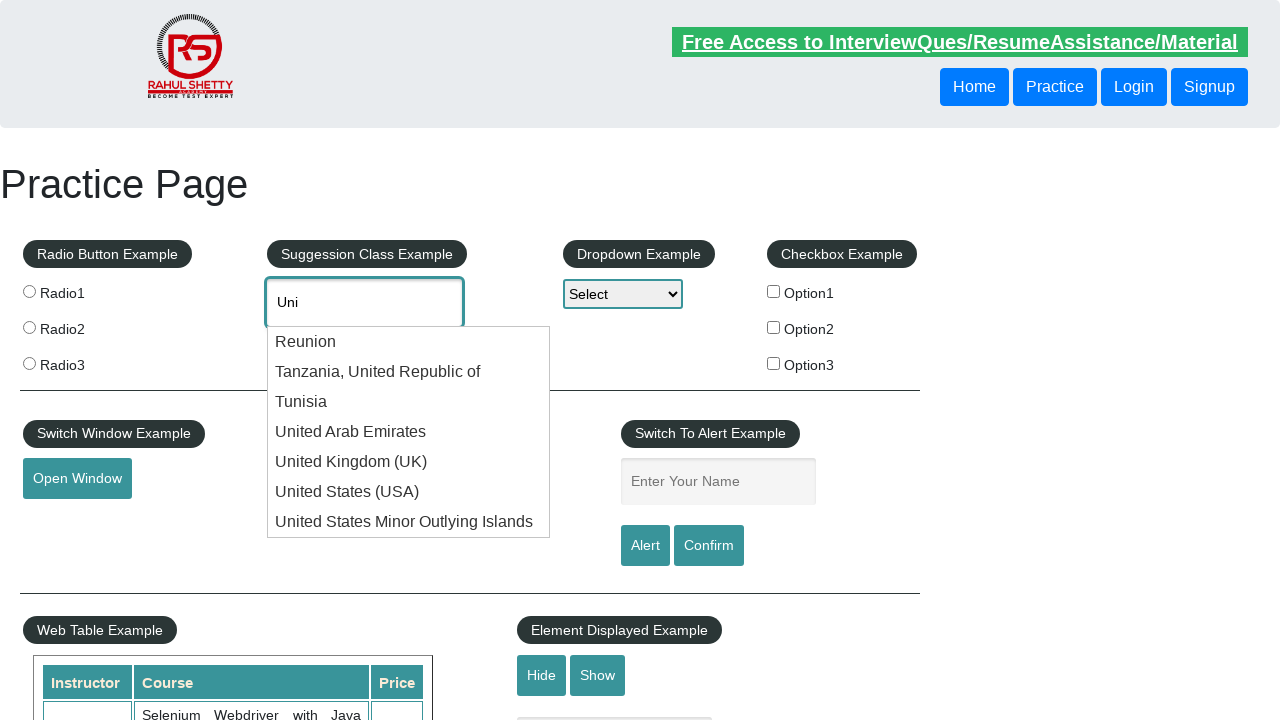

Selected 'United Kingdom (UK)' from autocomplete dropdown at (409, 462) on ul#ui-id-1 li:has-text('United Kingdom (UK)')
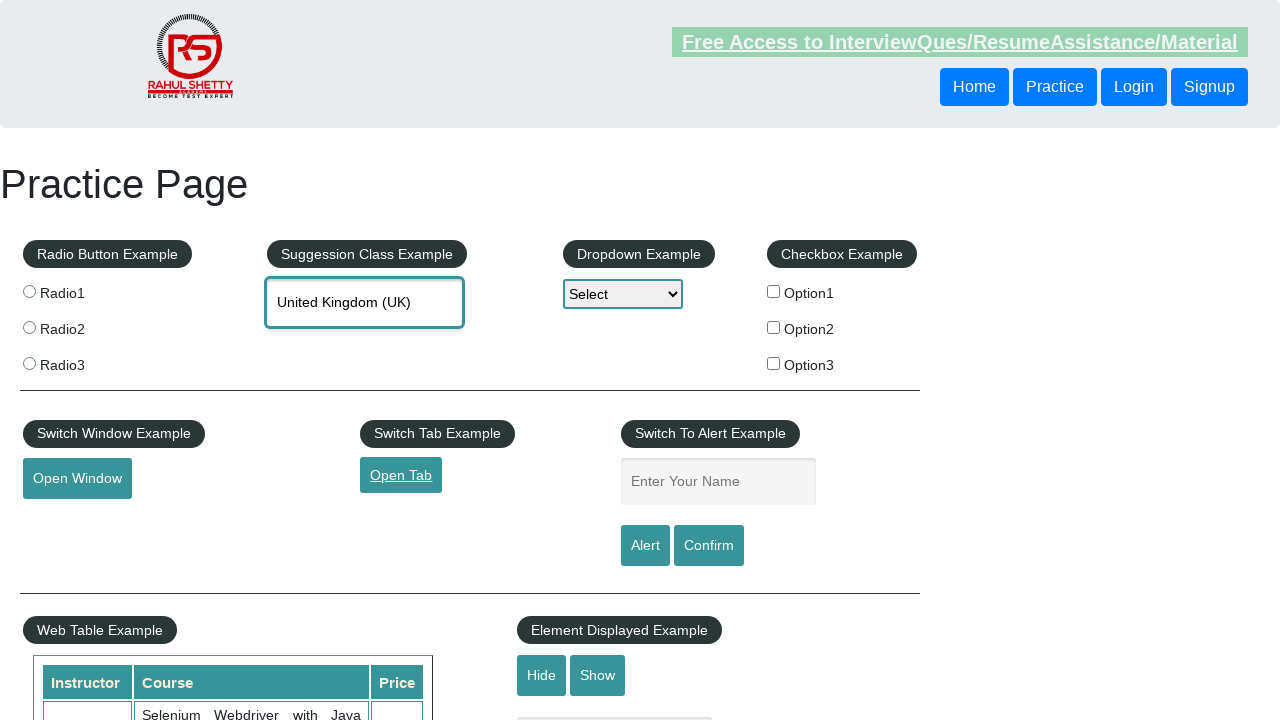

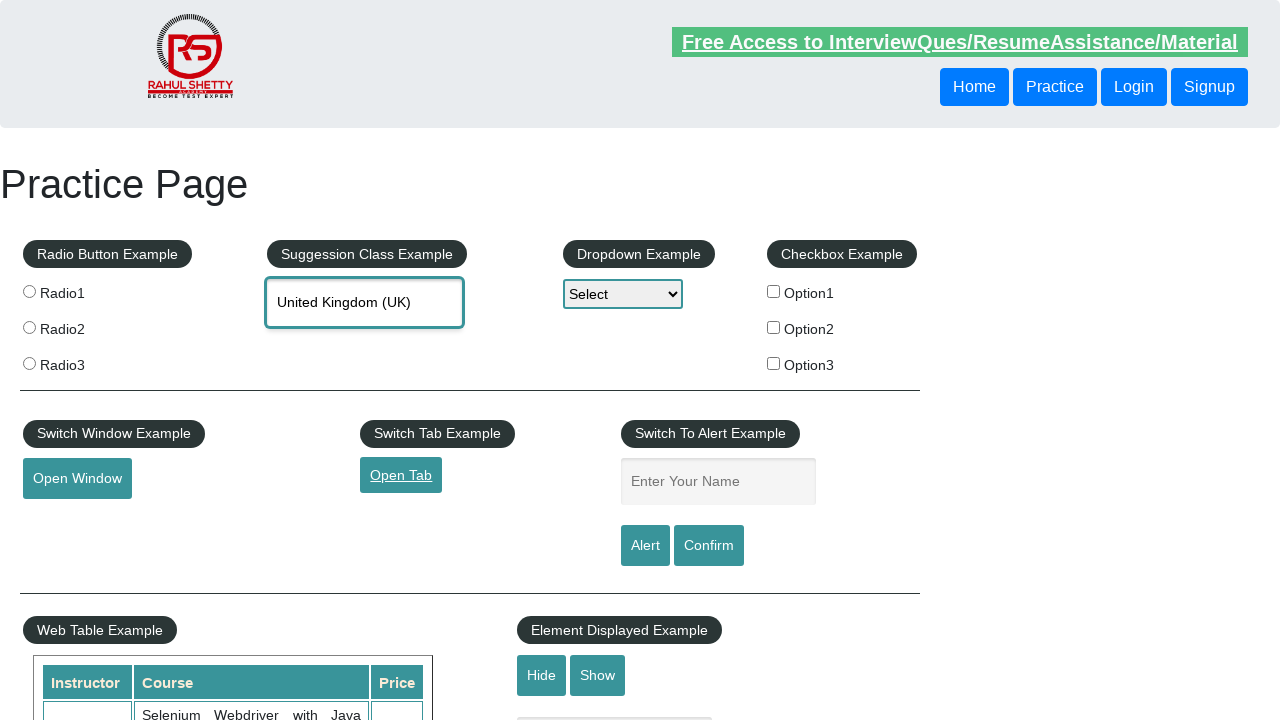